Tests click and hold drag selection by selecting multiple items in a jQuery selectable list

Starting URL: https://automationfc.github.io/jquery-selectable/

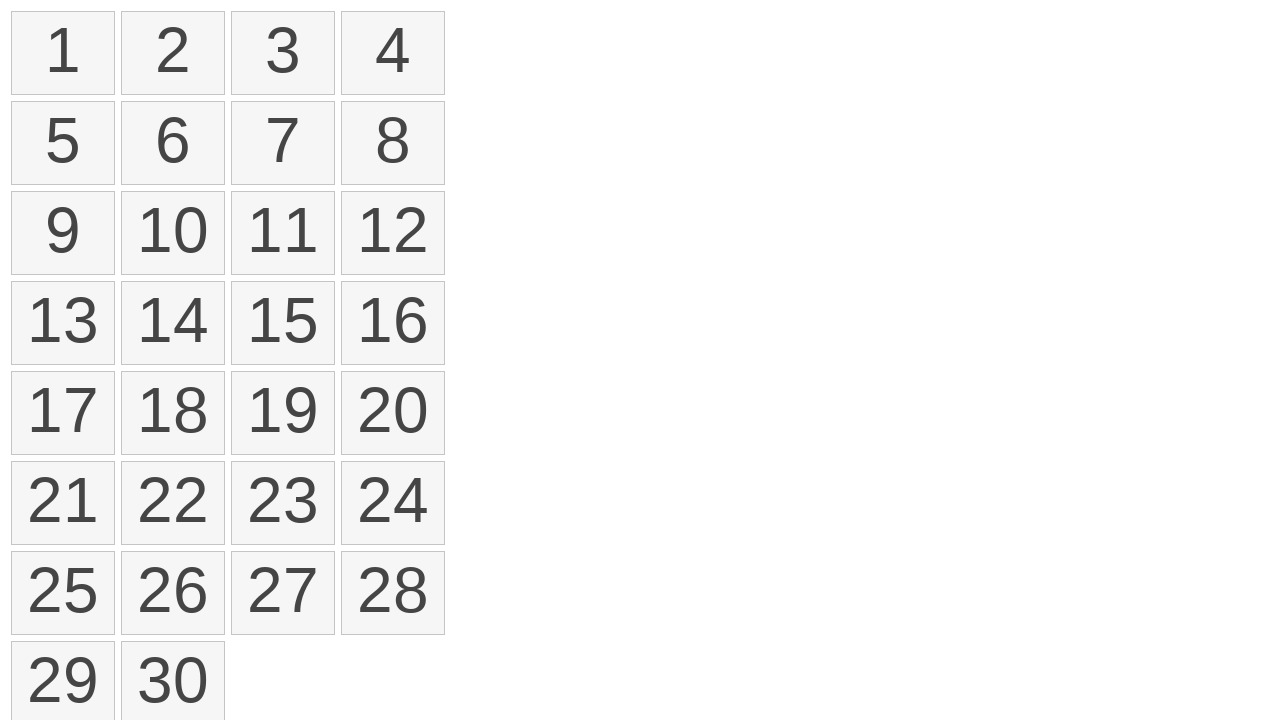

Waited for jQuery selectable list items to load
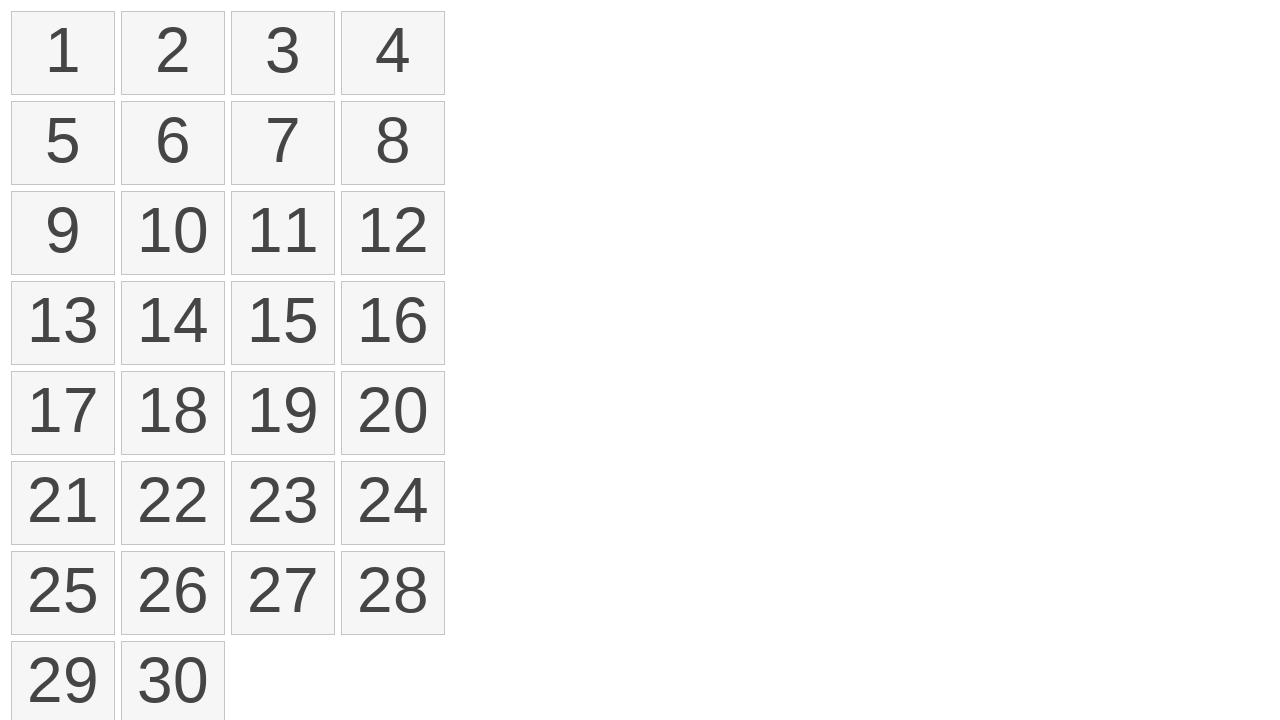

Located all list items in the selectable list
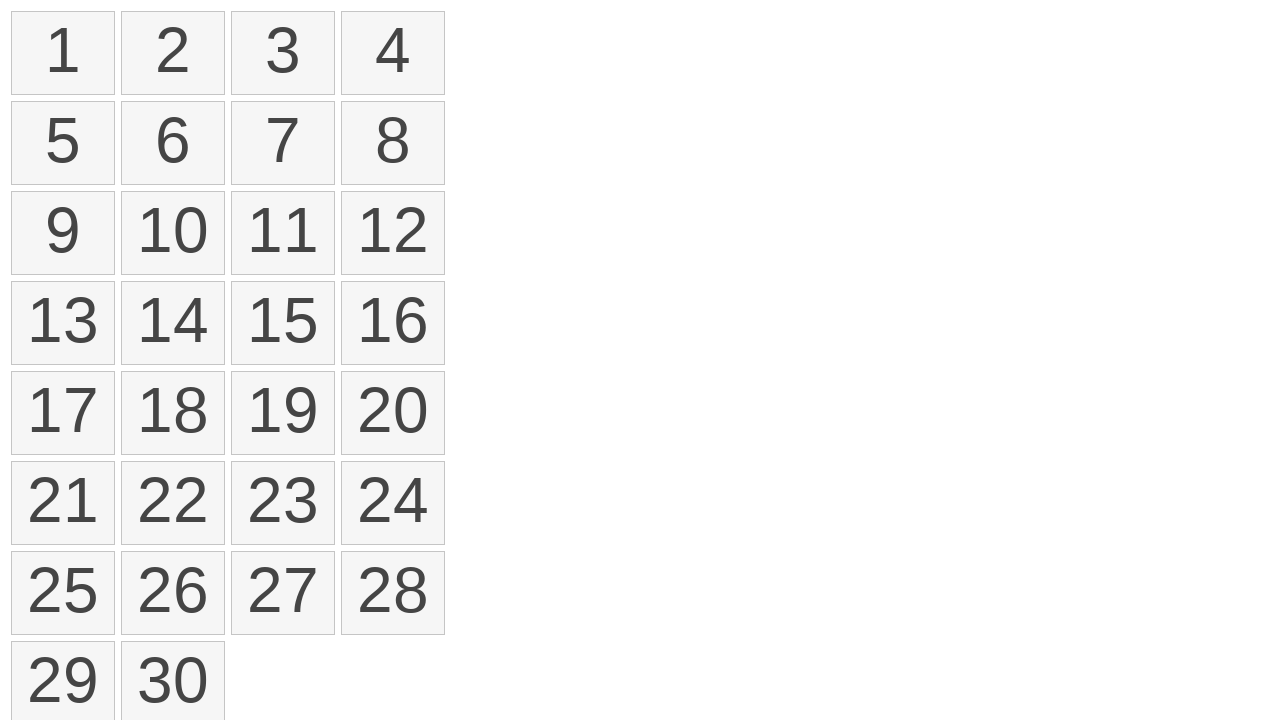

Retrieved bounding box for first item
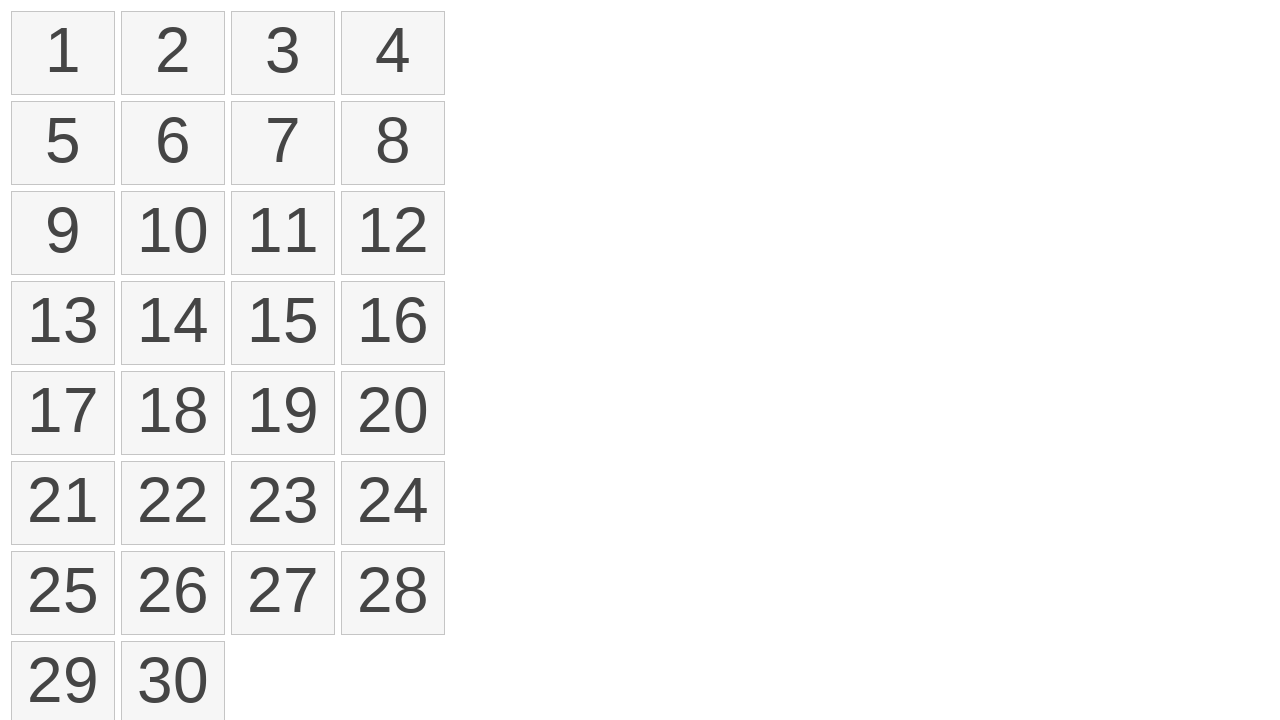

Retrieved bounding box for fourth item
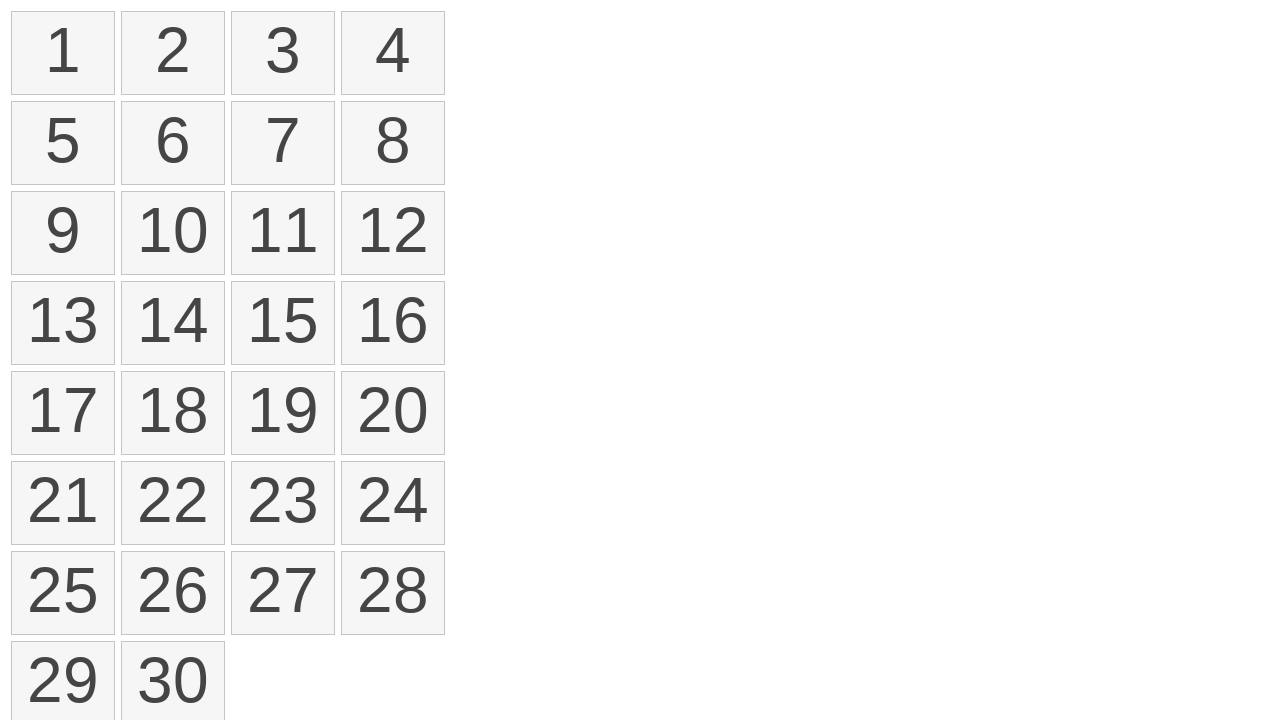

Moved mouse to center of first item at (63, 53)
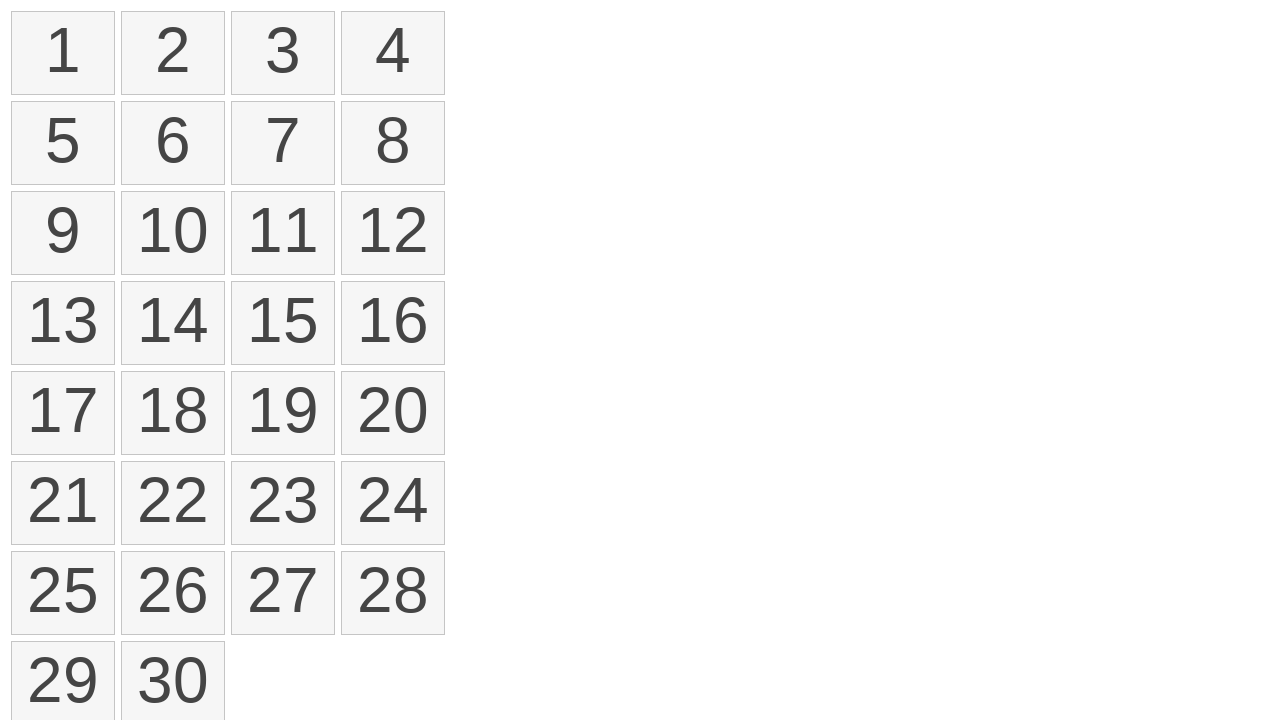

Pressed mouse button down to start drag selection at (63, 53)
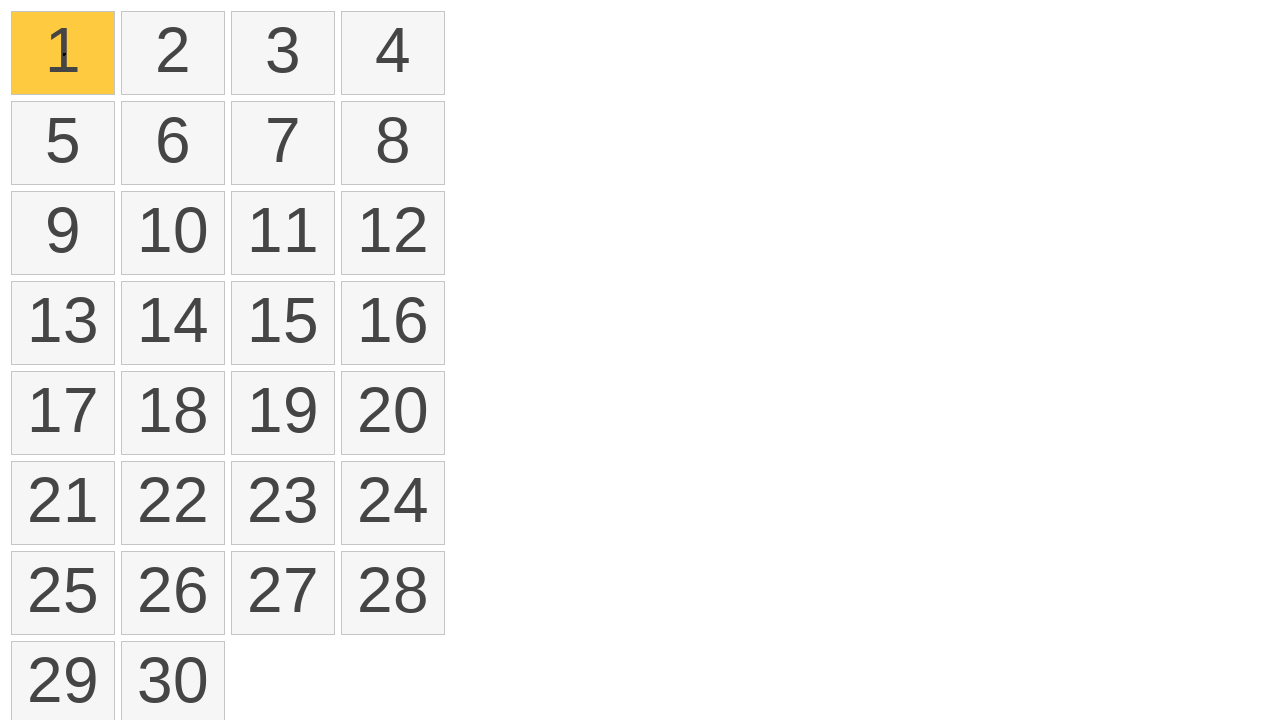

Dragged mouse to center of fourth item while holding button at (393, 53)
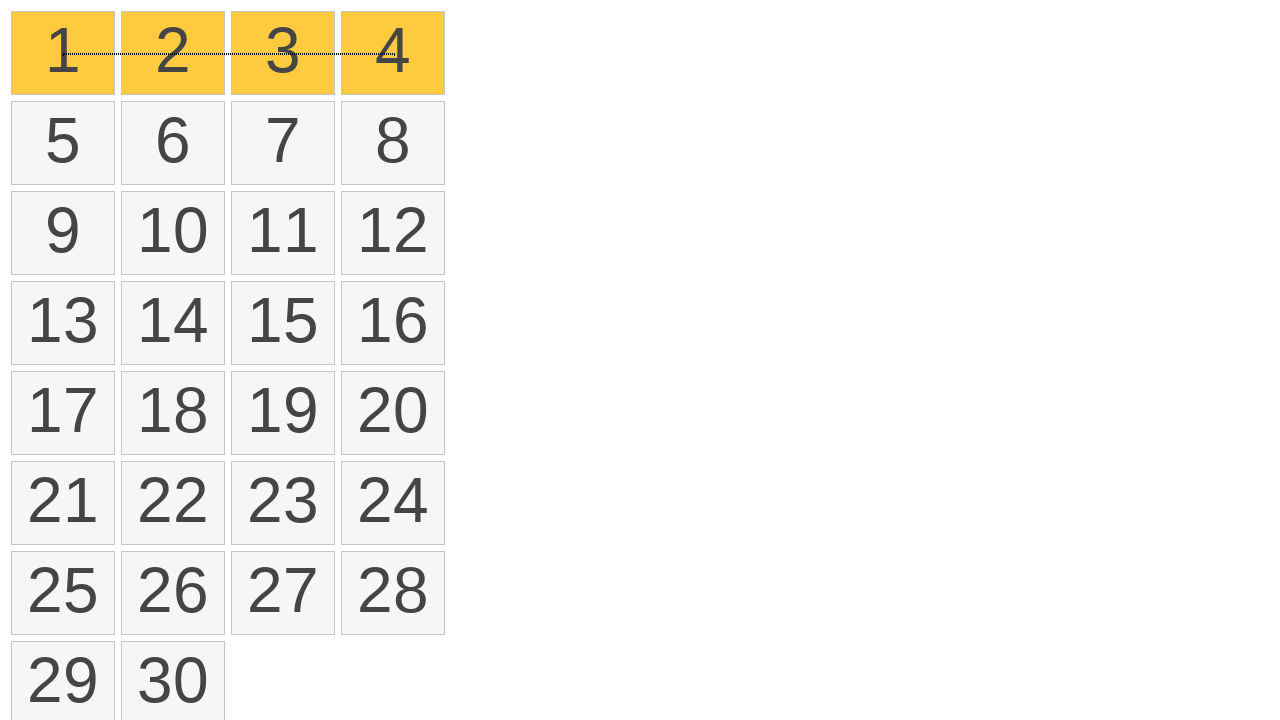

Released mouse button to complete drag selection at (393, 53)
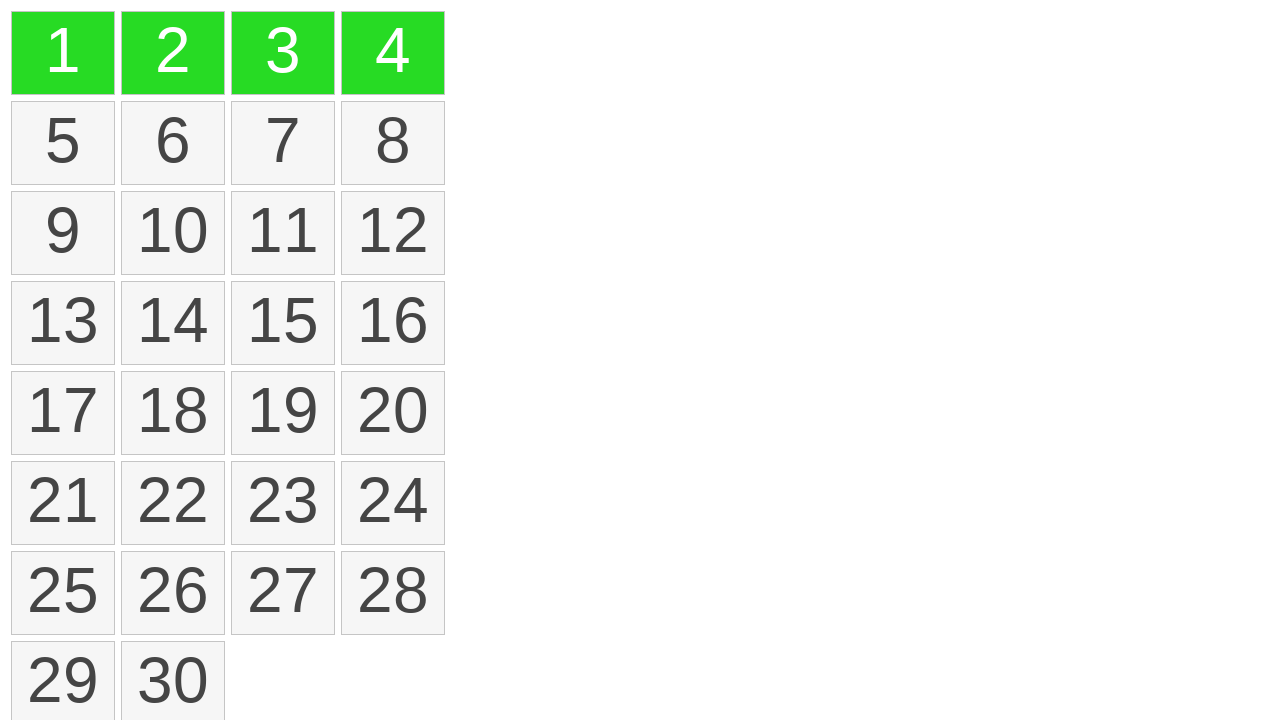

Verified that selected items have the 'ui-selected' class
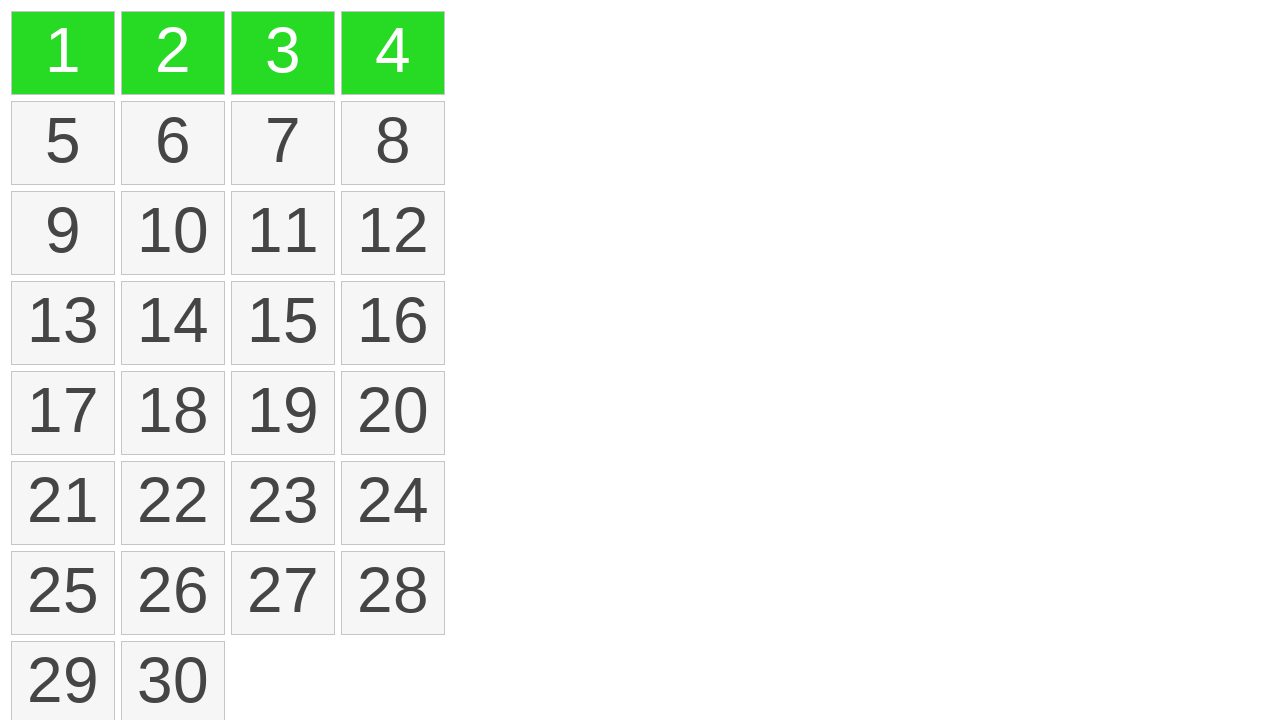

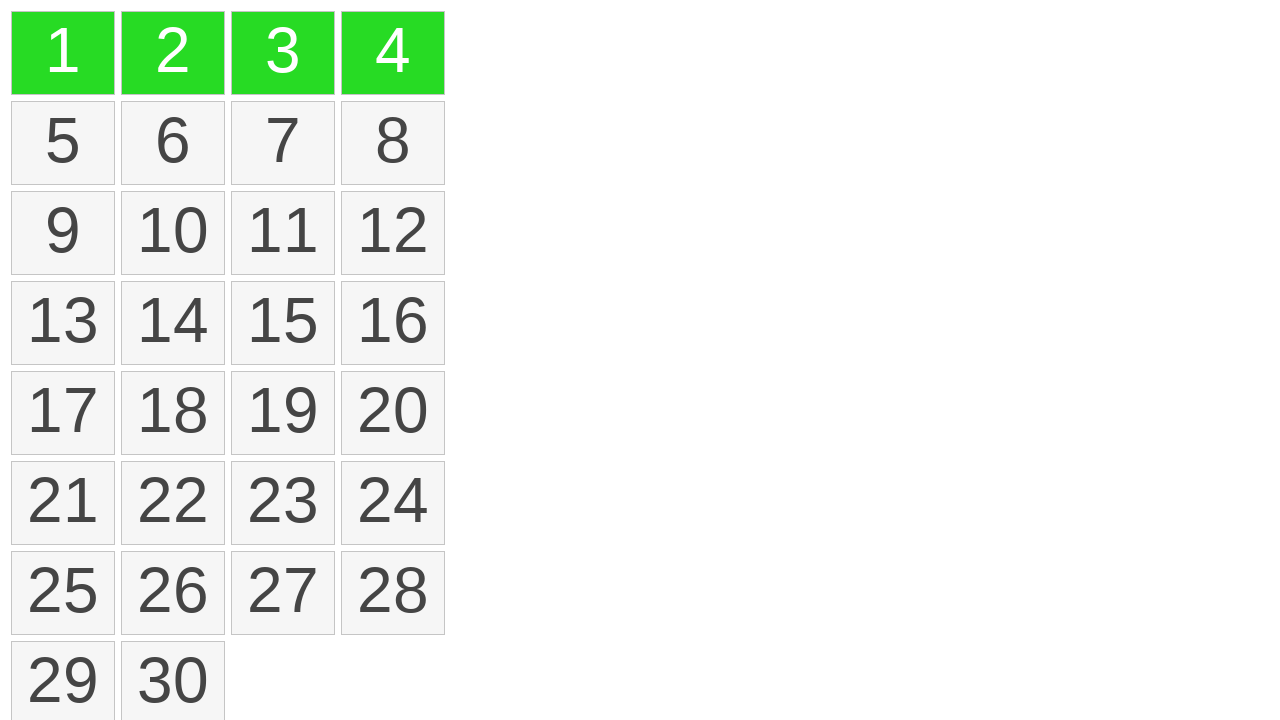